Tests an e-commerce shopping flow by searching for products containing "ber", adding all matching items to cart, proceeding to checkout, applying a promo code, and verifying the discount is applied and totals are calculated correctly.

Starting URL: https://rahulshettyacademy.com/seleniumPractise/

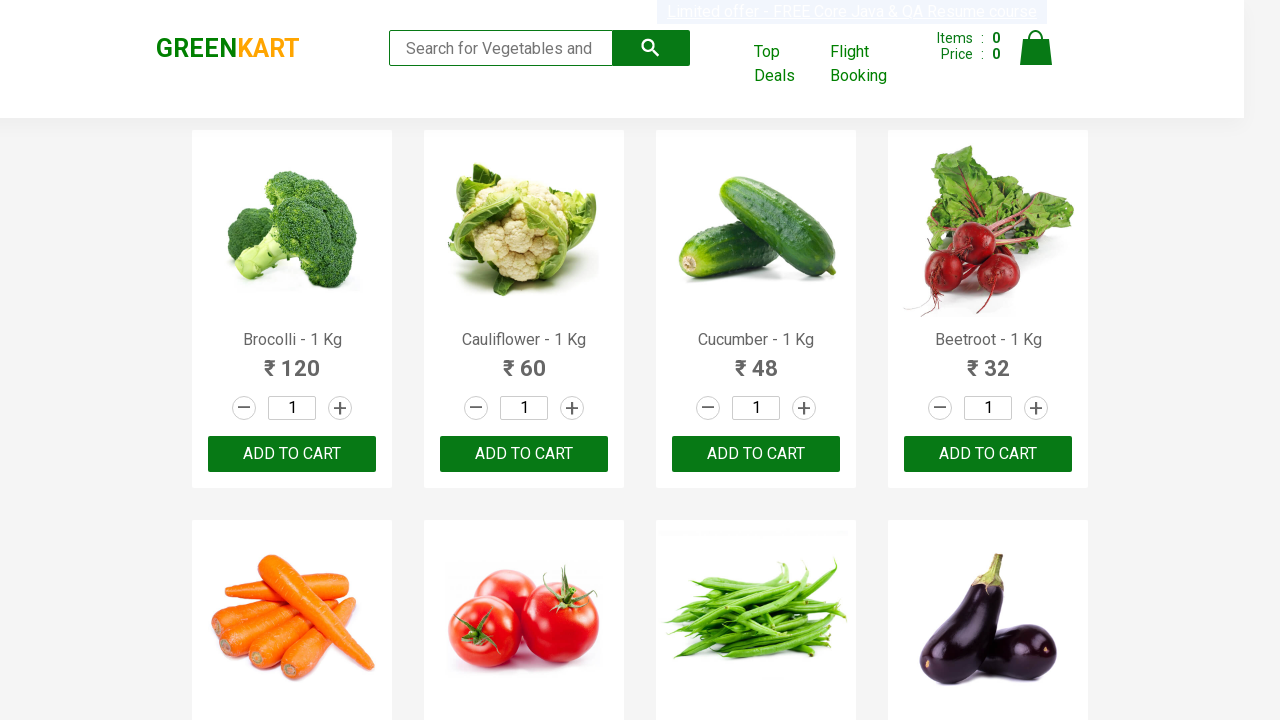

Filled search field with 'ber' on input.search-keyword
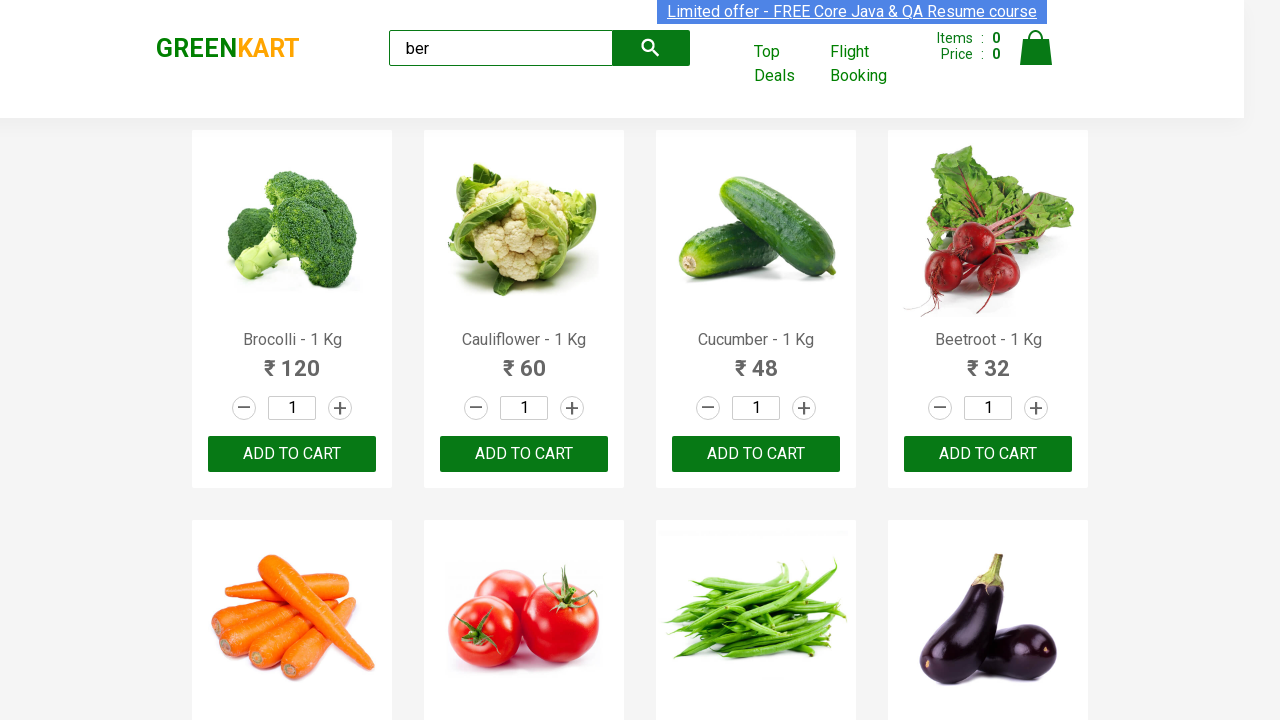

Waited 2 seconds for search results to filter
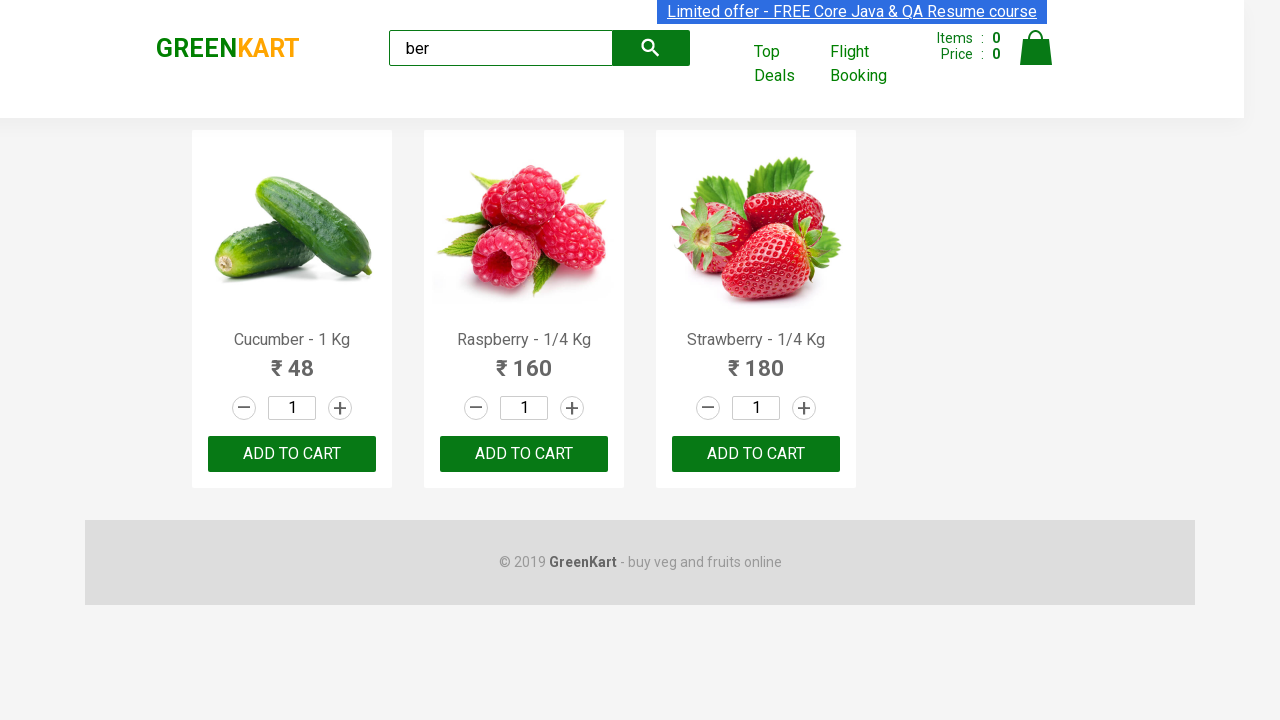

Verified 3 products are displayed in search results
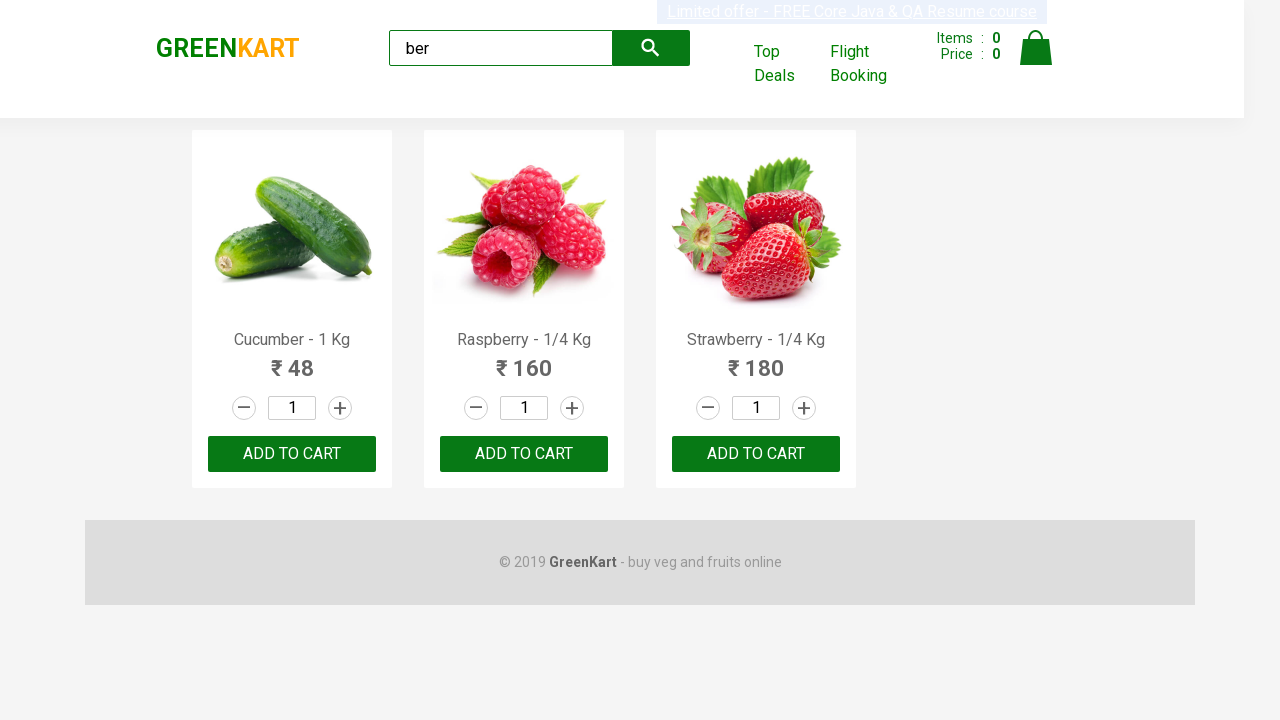

Clicked 'Add to Cart' button for product 1 at (292, 454) on xpath=//div[@class='product-action']/button >> nth=0
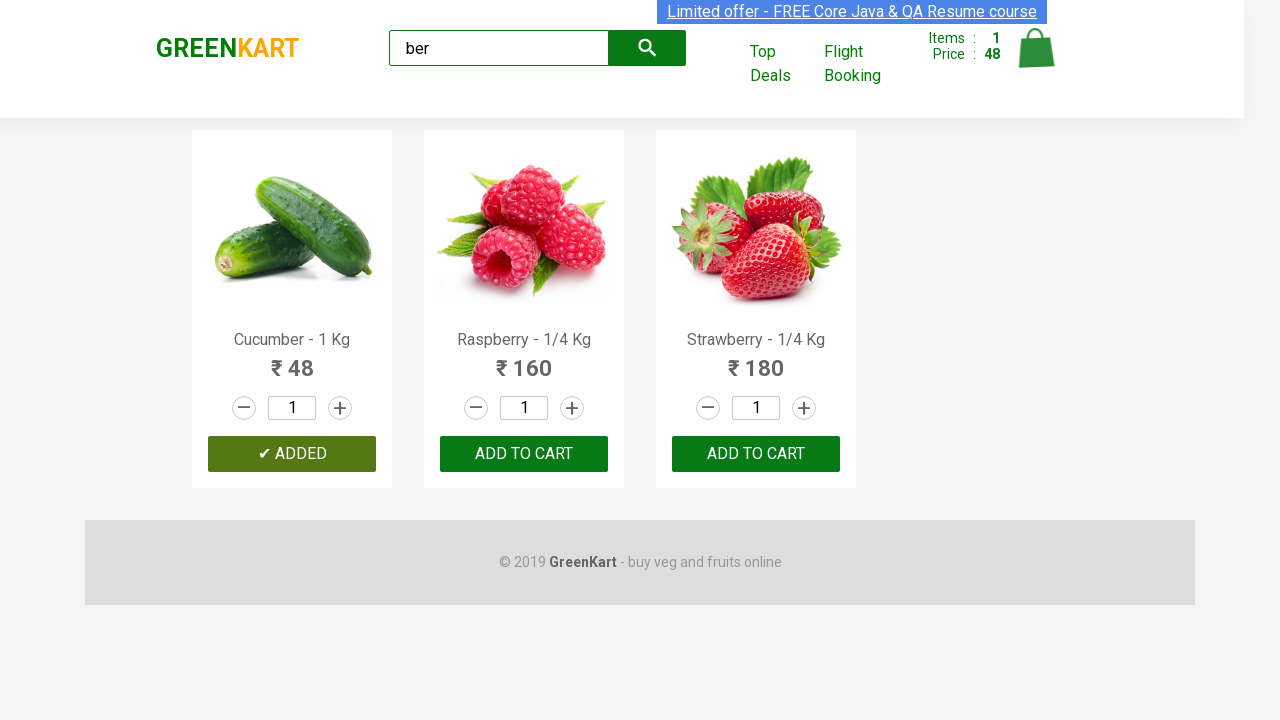

Clicked 'Add to Cart' button for product 2 at (524, 454) on xpath=//div[@class='product-action']/button >> nth=1
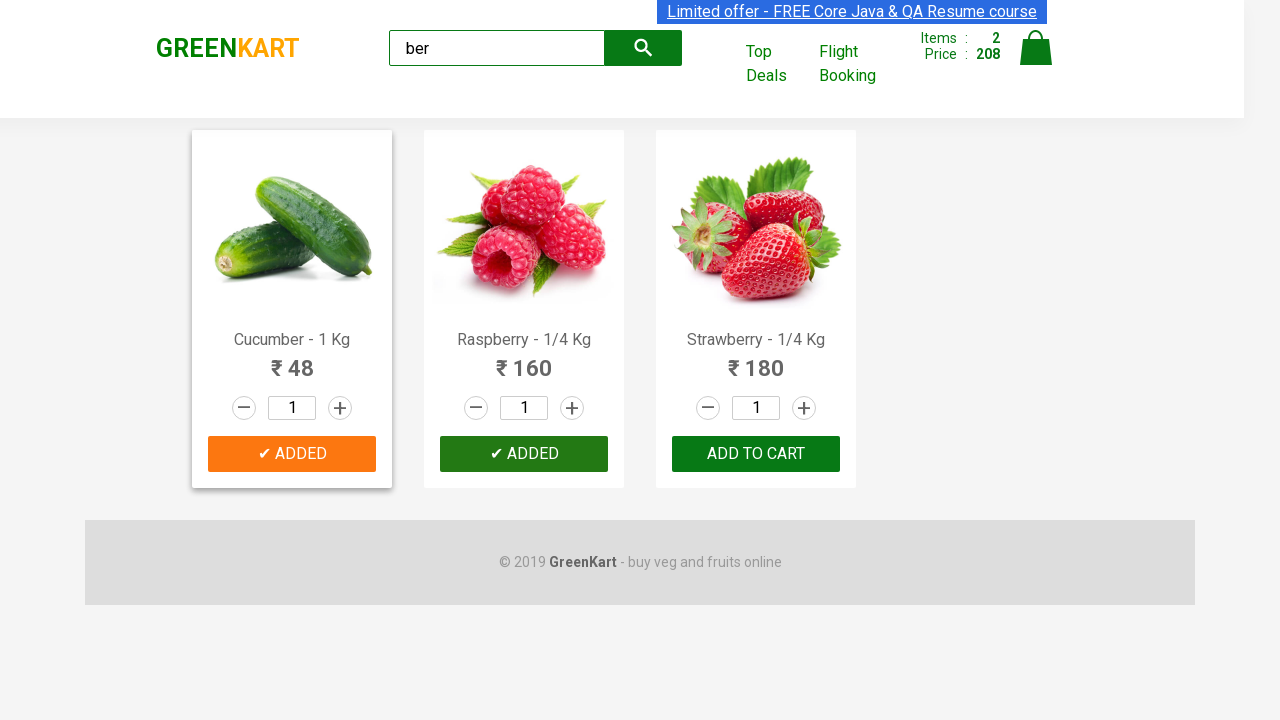

Clicked 'Add to Cart' button for product 3 at (756, 454) on xpath=//div[@class='product-action']/button >> nth=2
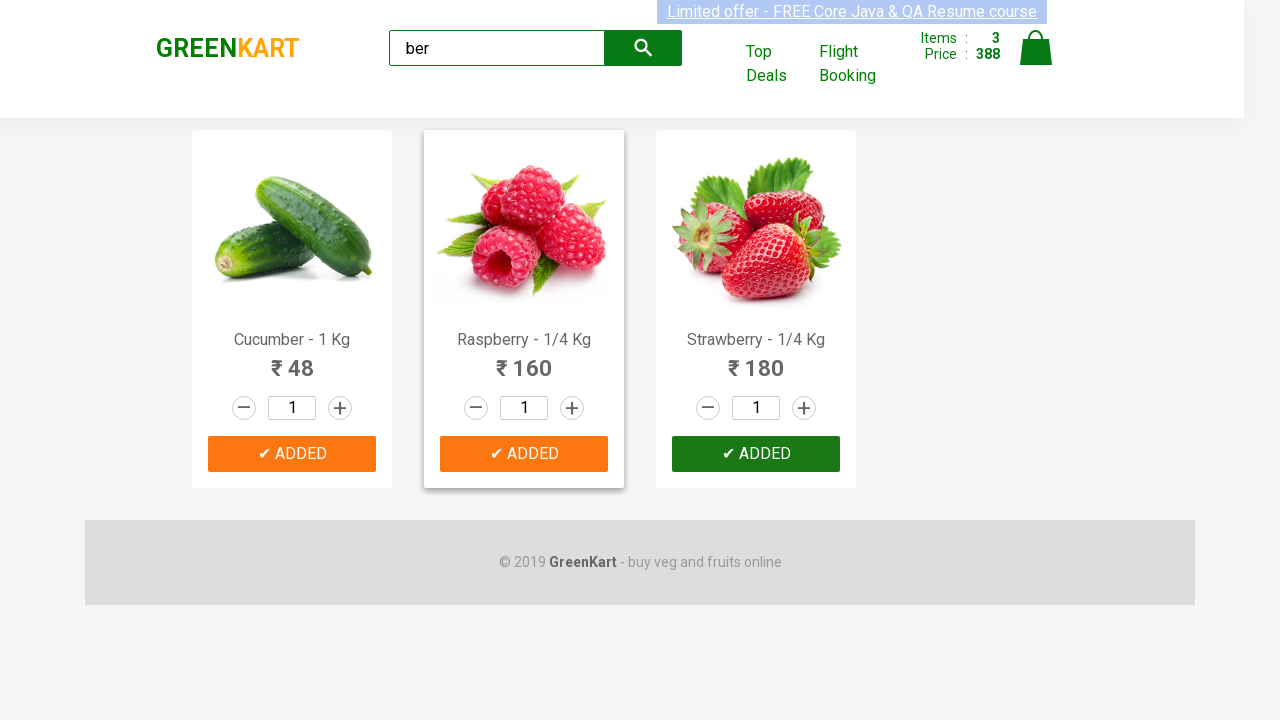

Clicked cart icon to view shopping cart at (1036, 48) on img[alt='Cart']
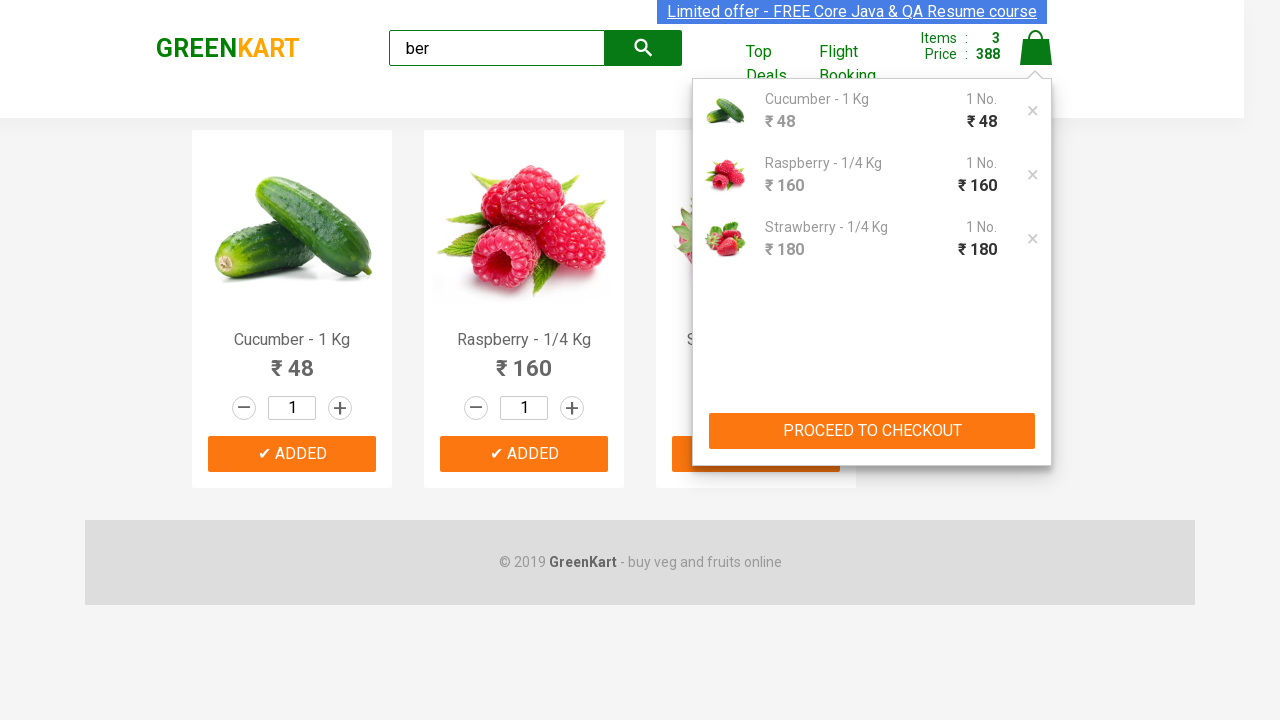

Clicked 'PROCEED TO CHECKOUT' button at (872, 431) on xpath=//button[text()='PROCEED TO CHECKOUT']
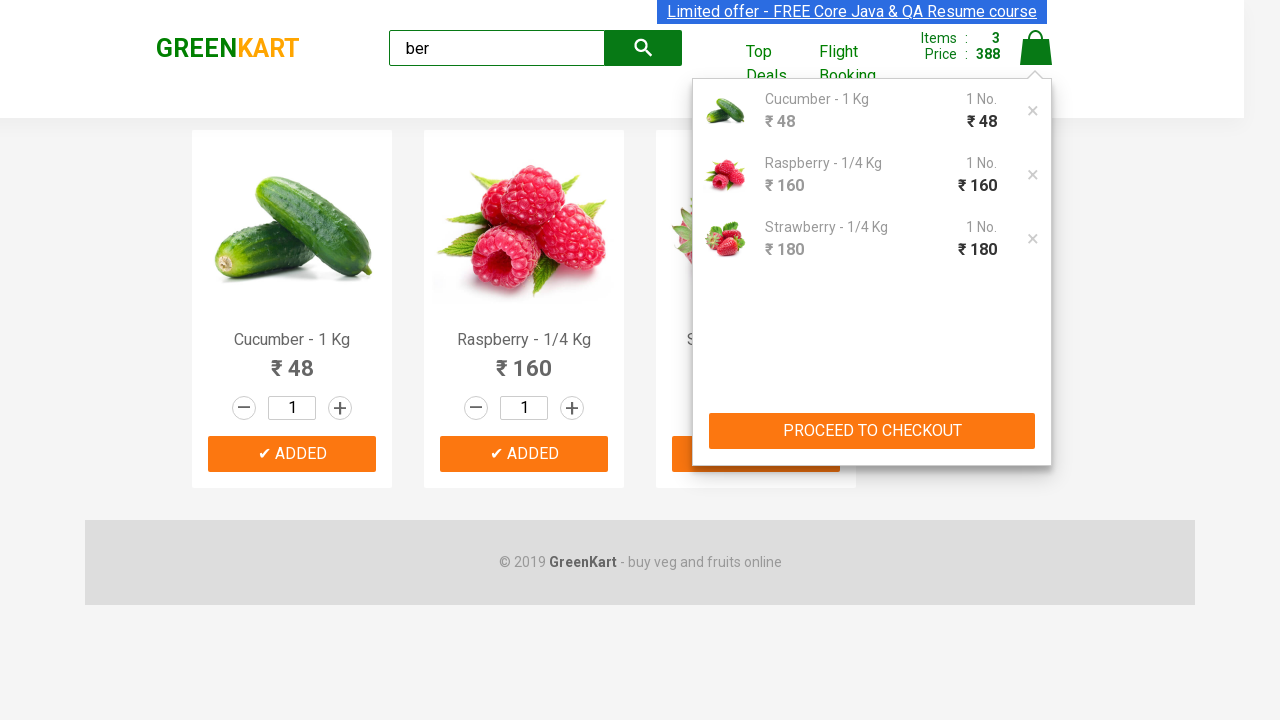

Checkout page loaded with promo code field visible
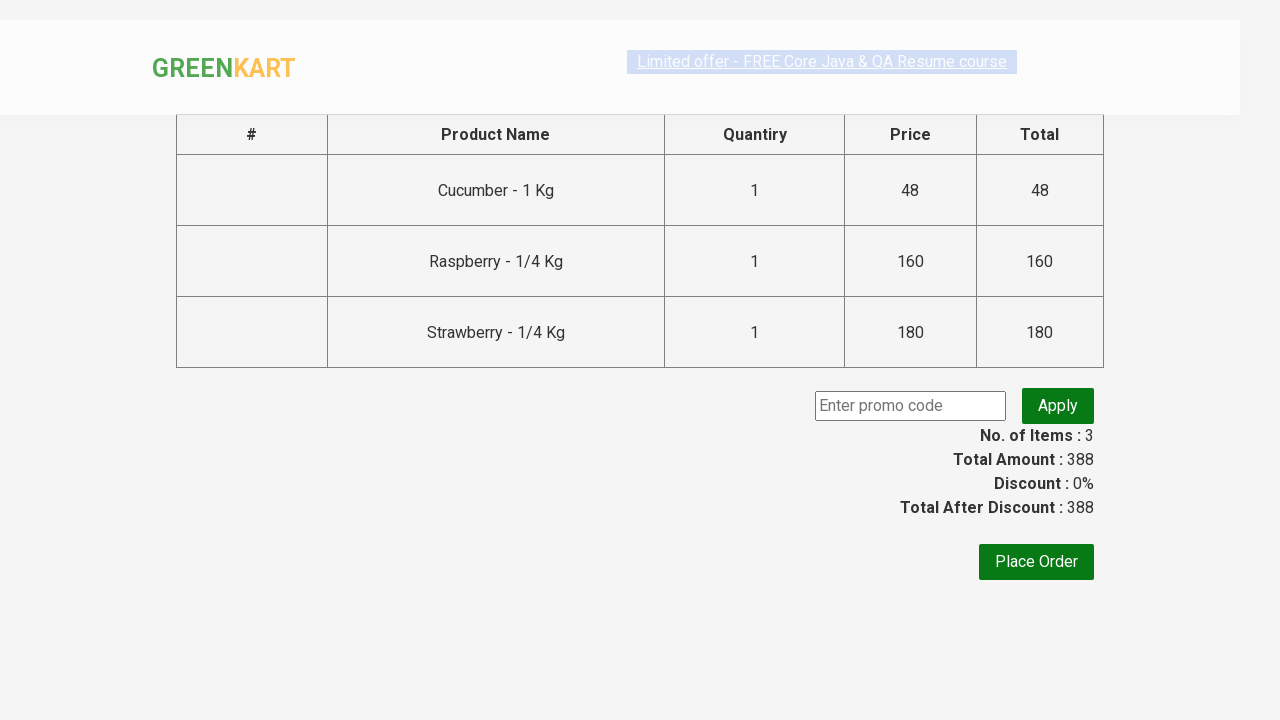

Entered promo code 'rahulshettyacademy' on .promoCode
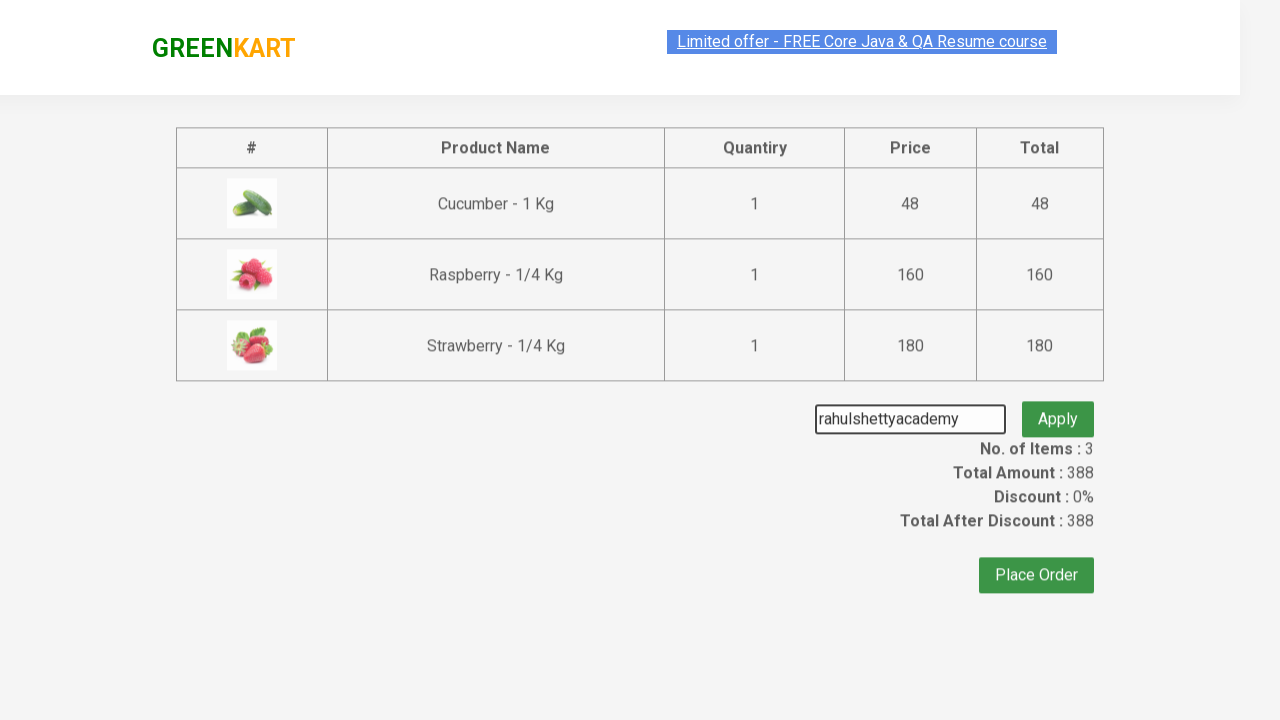

Clicked 'Apply' button to apply promo code at (1058, 406) on .promoBtn
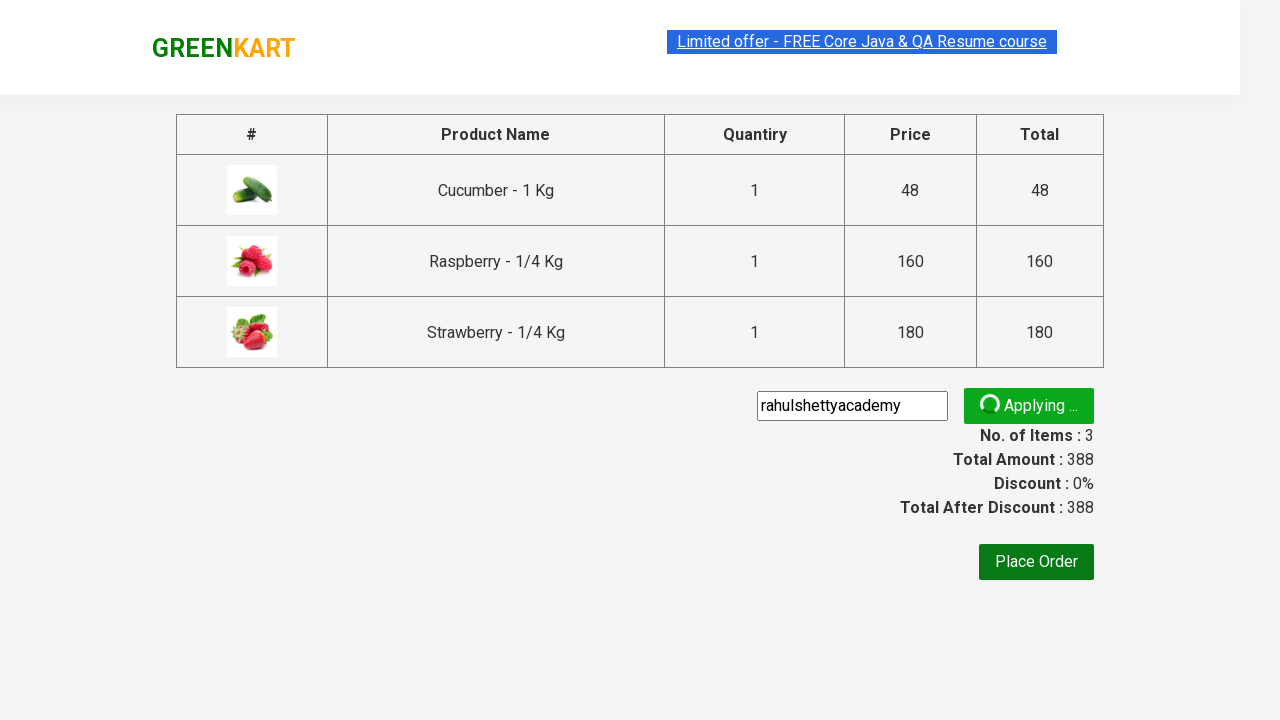

Promo info message appeared confirming discount
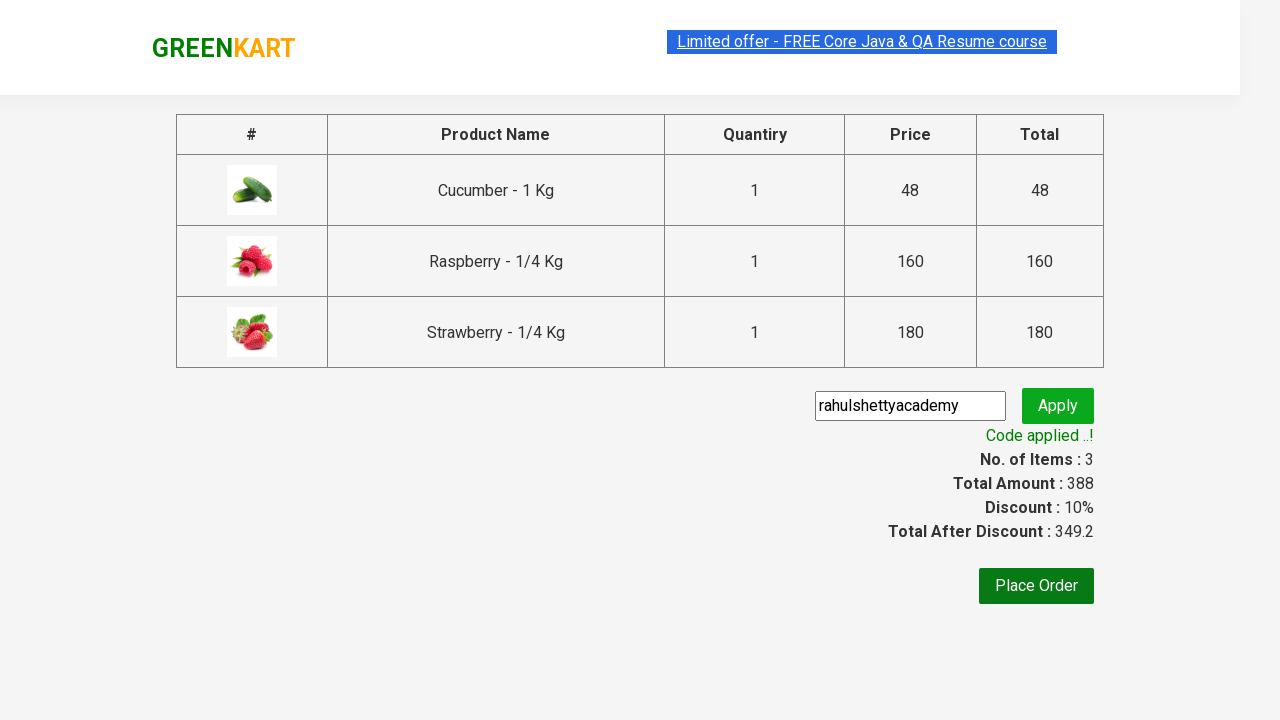

Verified promo discount message is visible
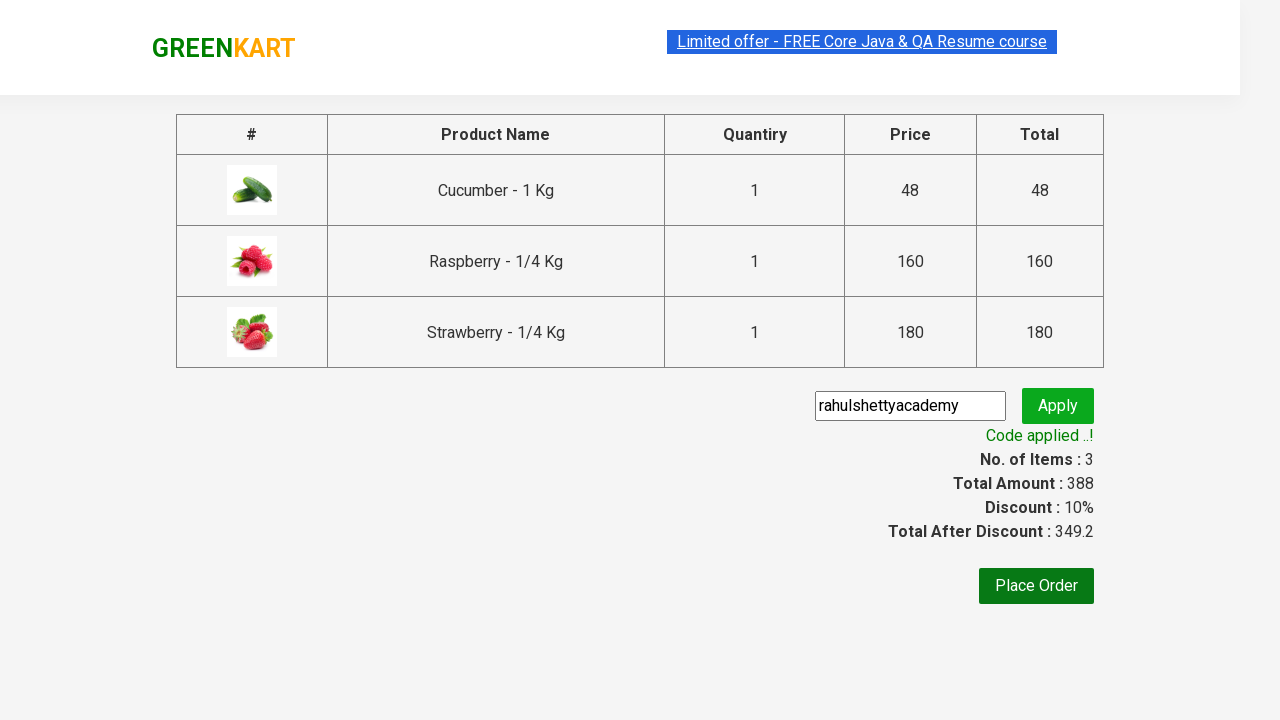

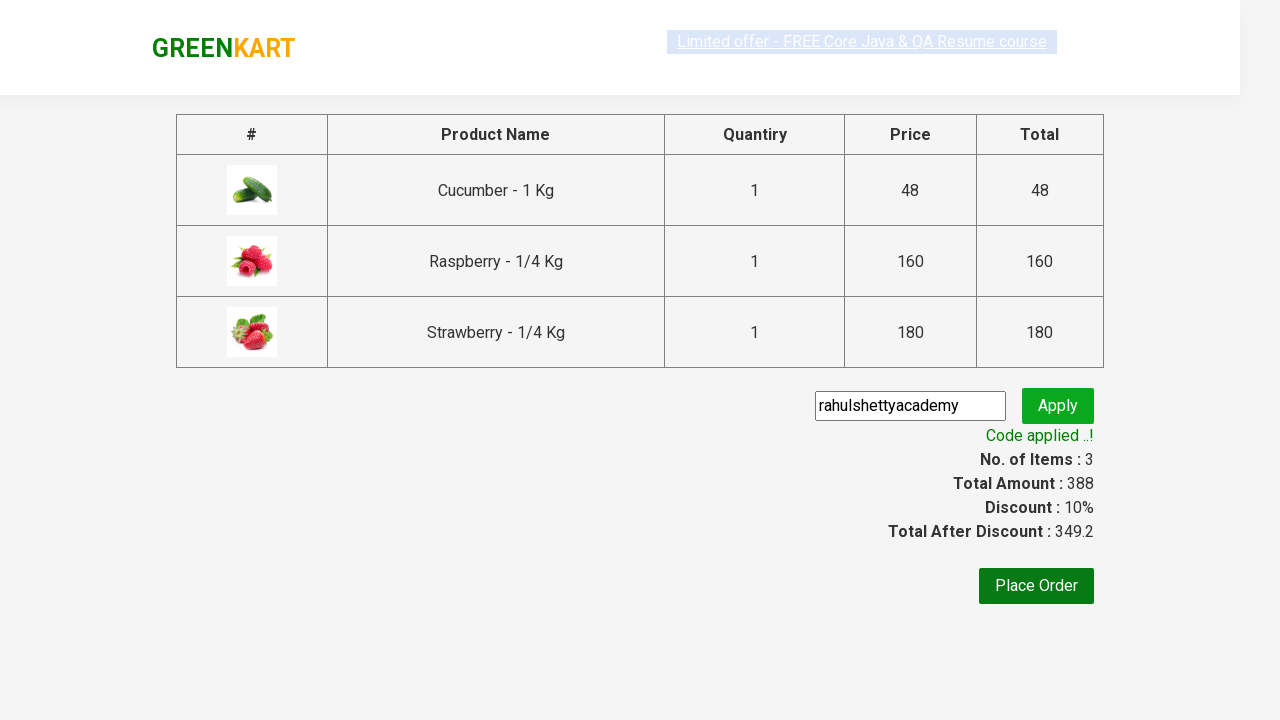